Navigates to the Woodland Worldwide homepage and verifies the page loads successfully

Starting URL: https://www.woodlandworldwide.com/

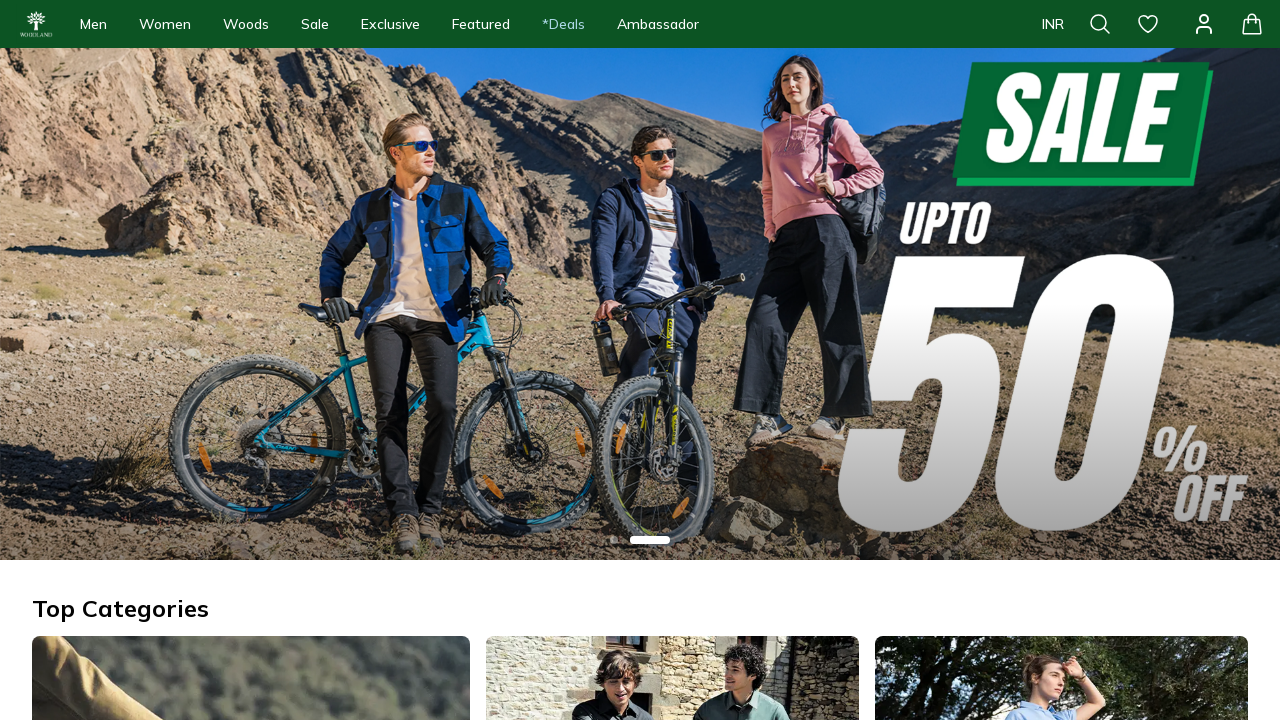

Waited for Woodland Worldwide homepage to load (DOM content loaded)
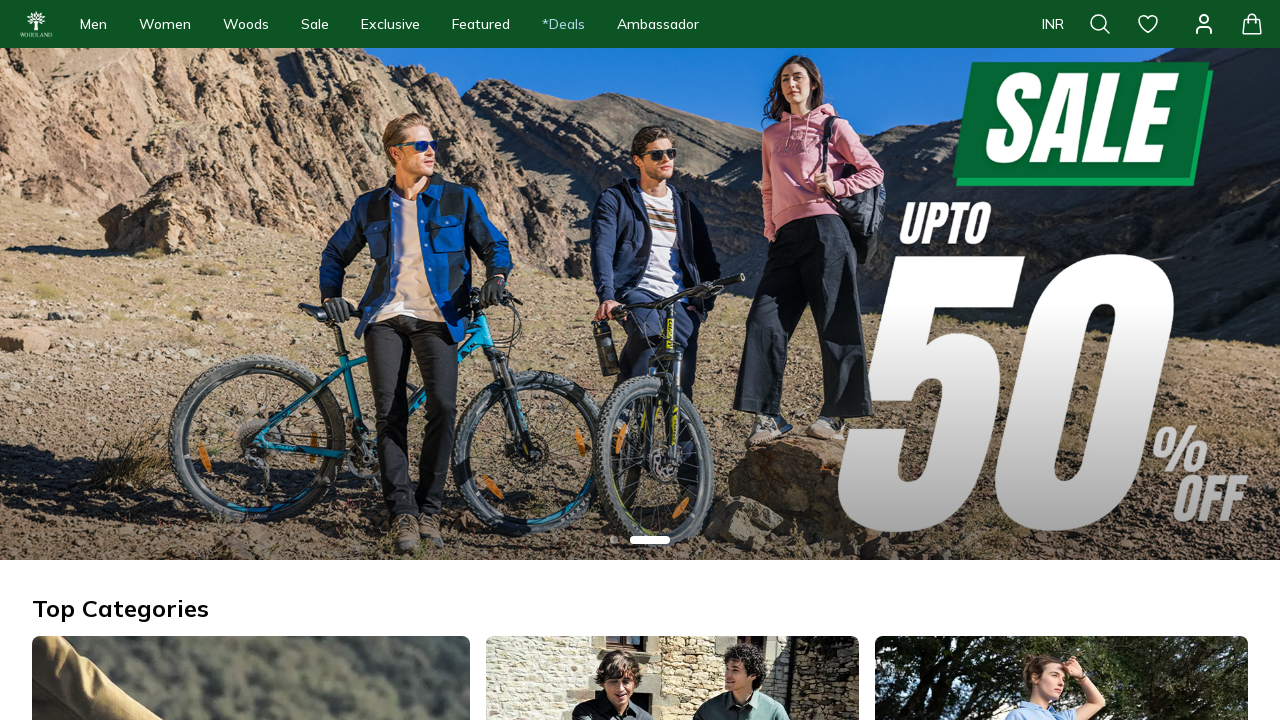

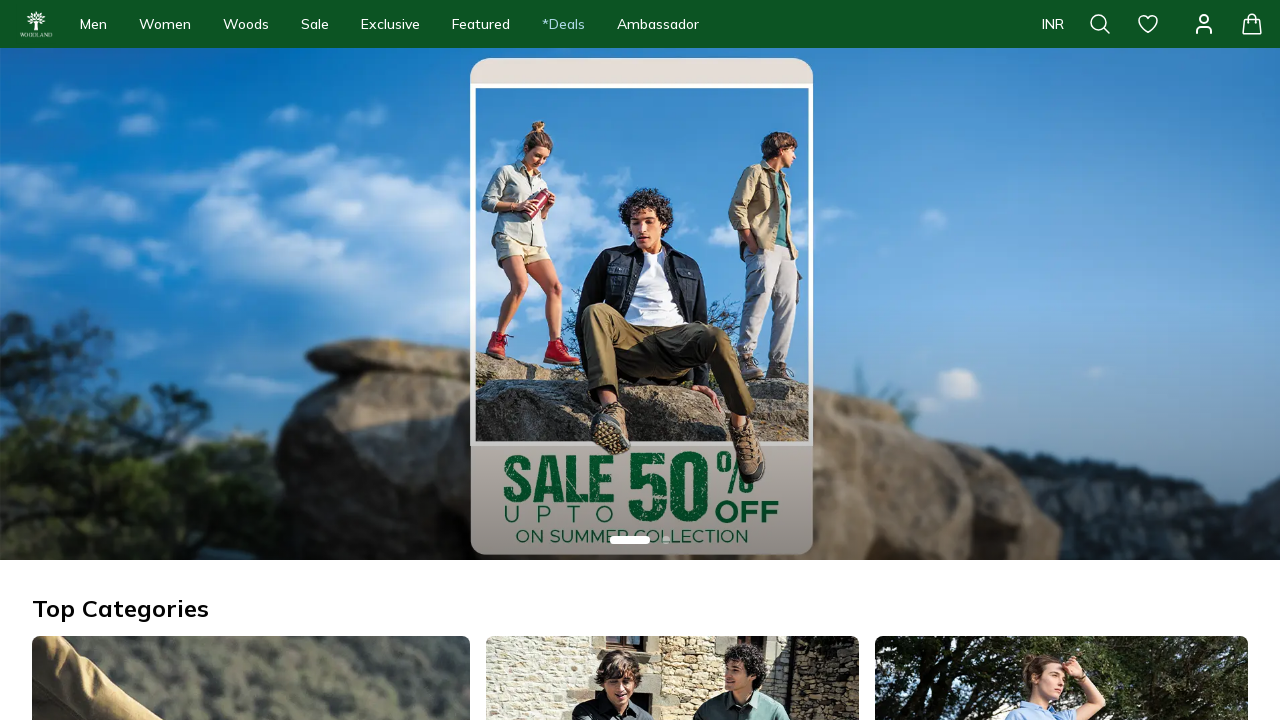